Navigates to Zero Web App Security site, clicks on Online Banking link, and verifies that there are 6 operation headers including "Pay Bills"

Starting URL: http://zero.webappsecurity.com/

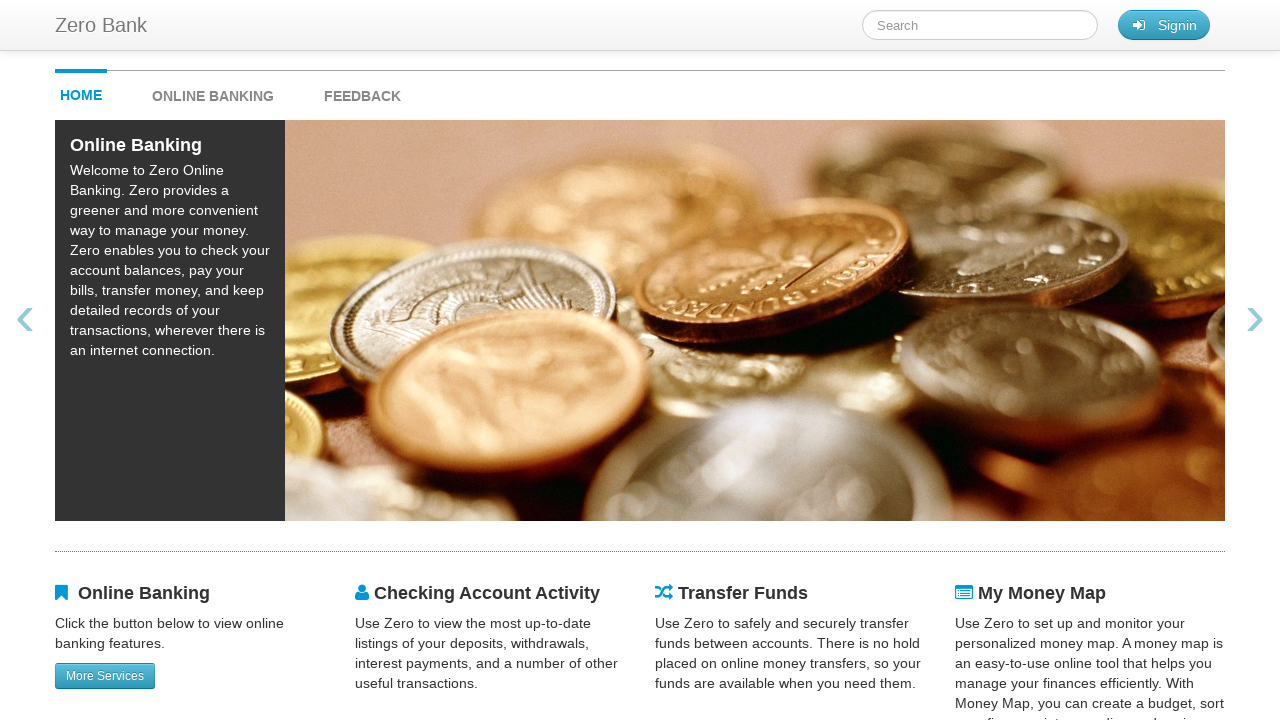

Navigated to Zero Web App Security site
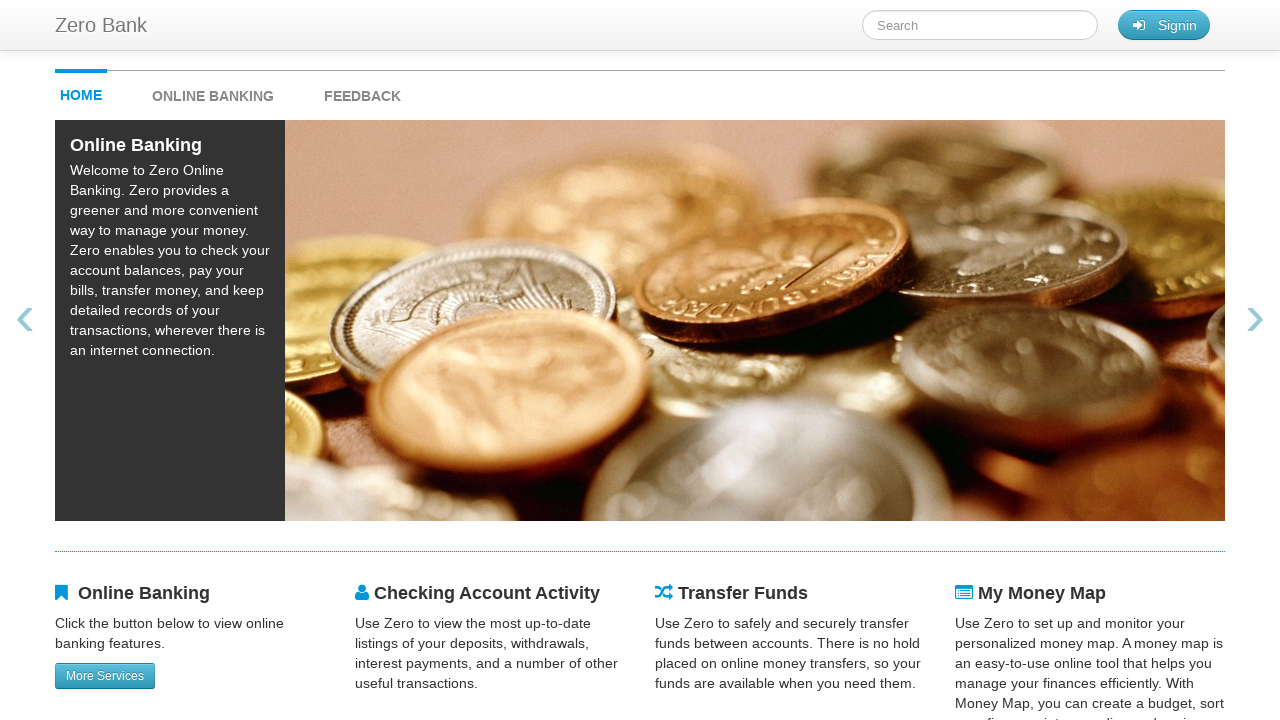

Clicked on Online Banking link at (233, 91) on #onlineBankingMenu
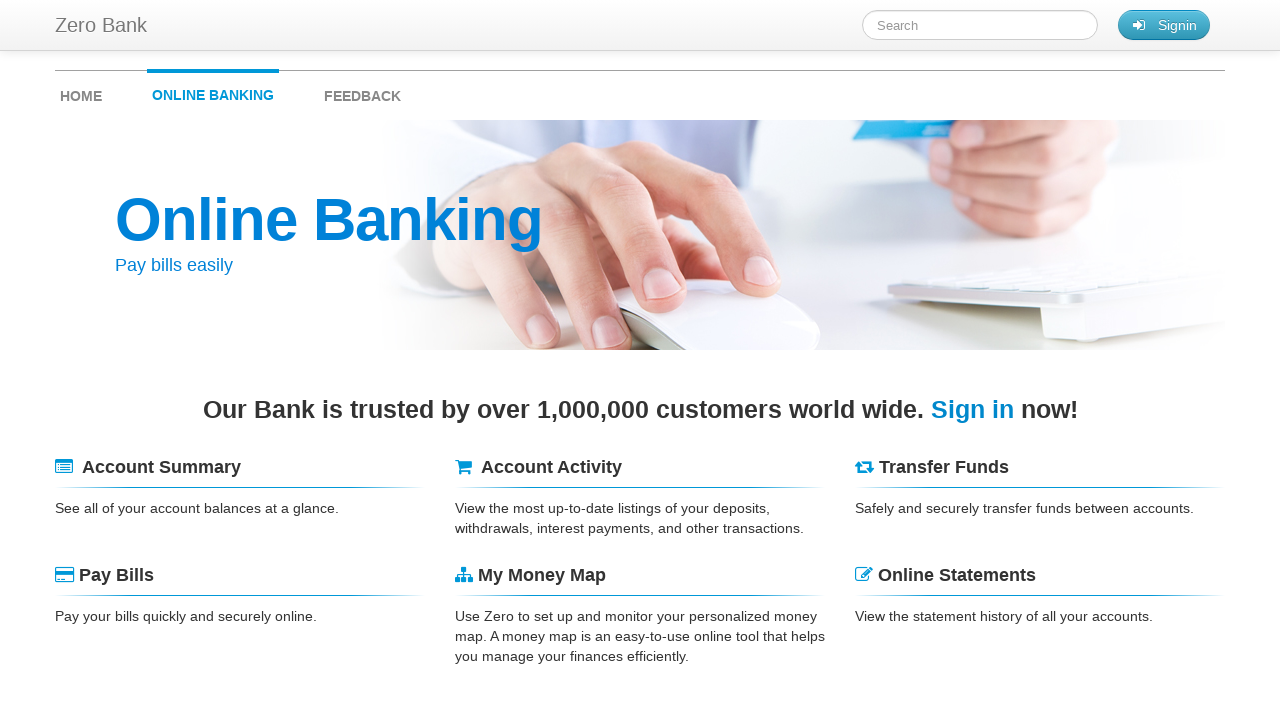

Located all operation headers
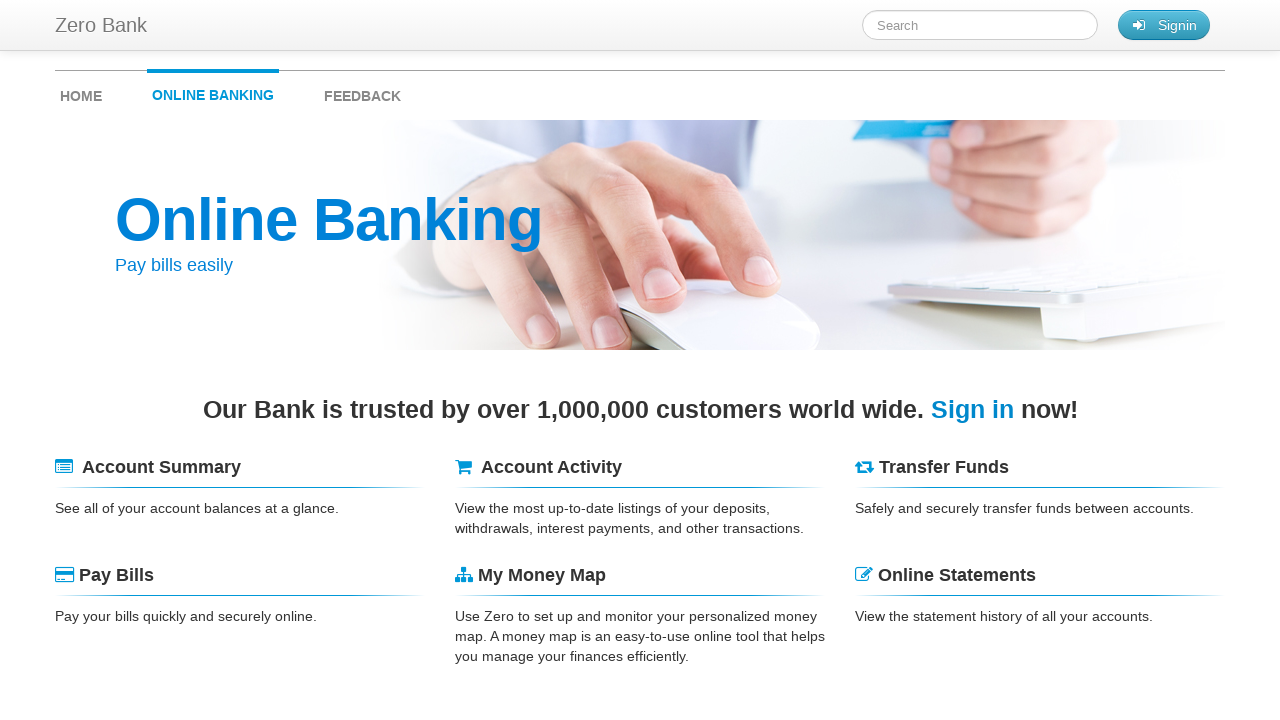

Verified that there are 6 operation headers
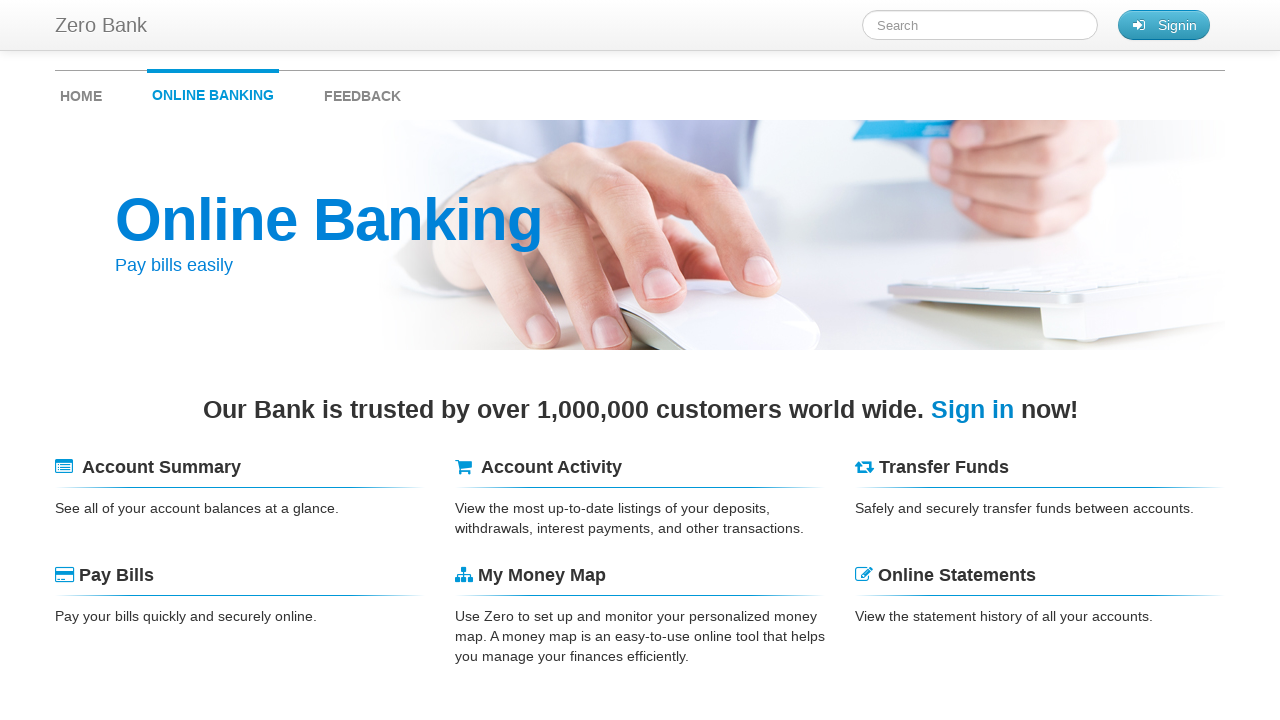

Retrieved text content from all headers
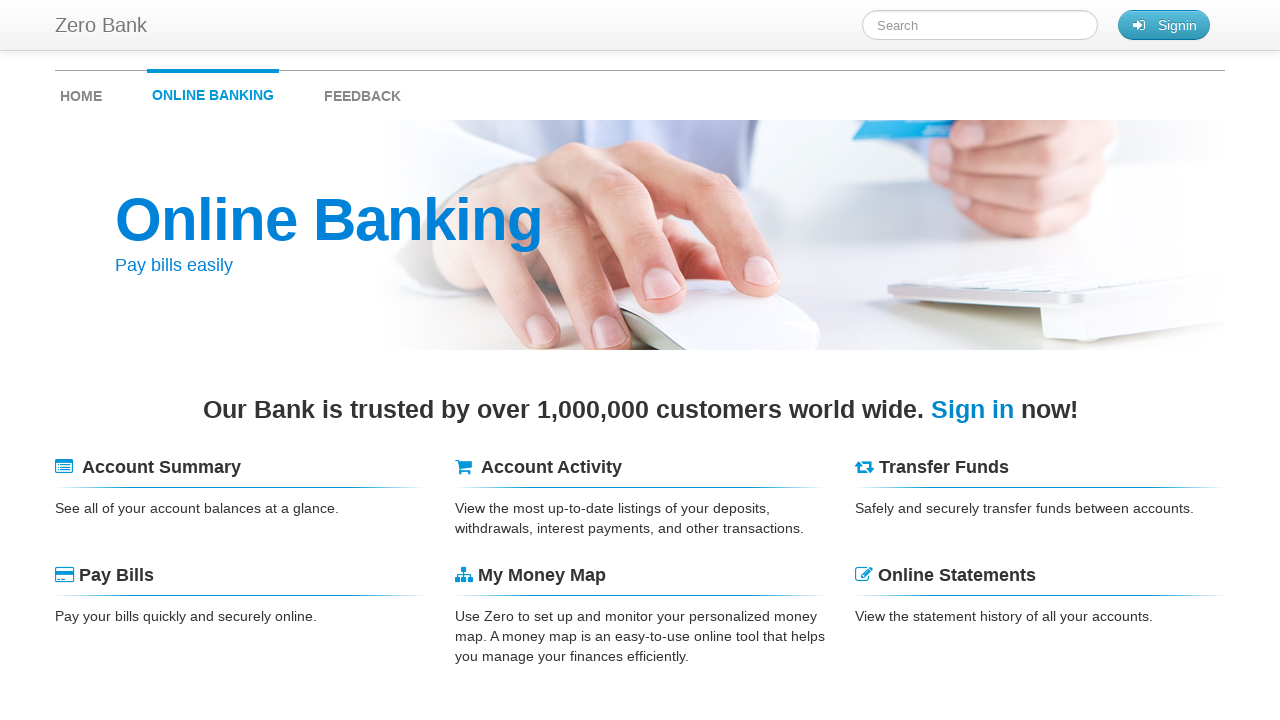

Verified that 'Pay Bills' is present in the operation headers
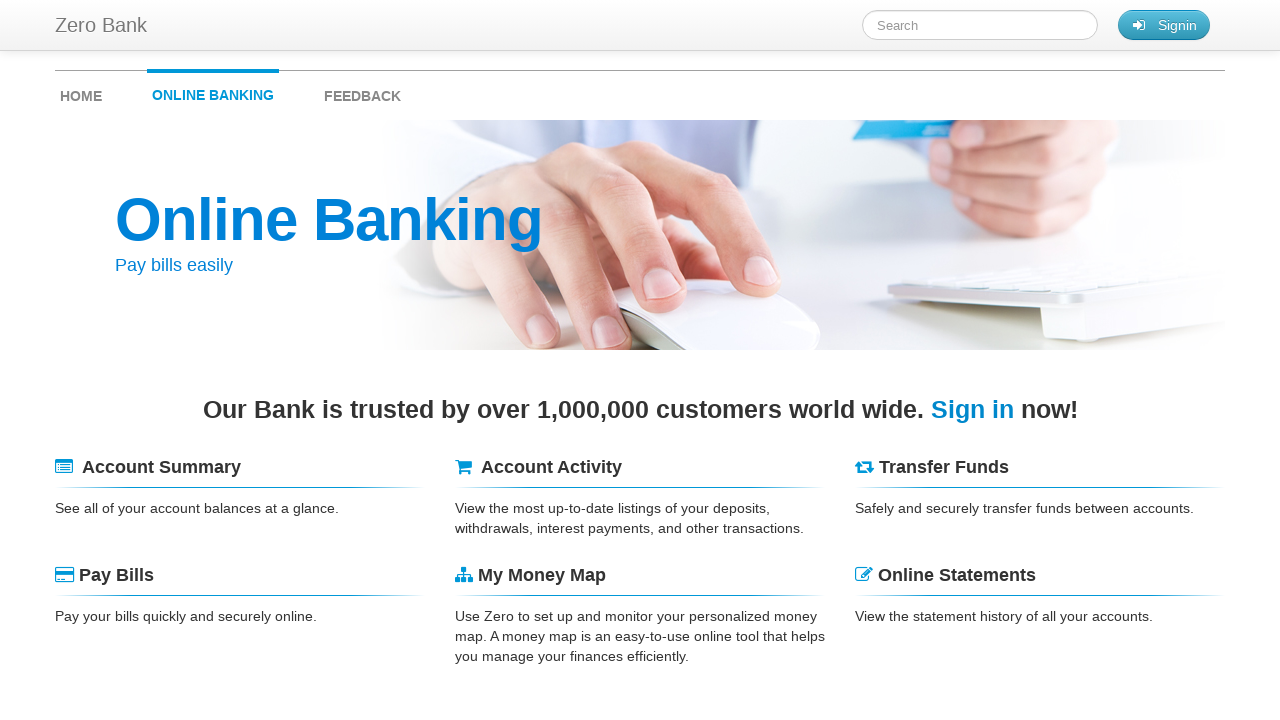

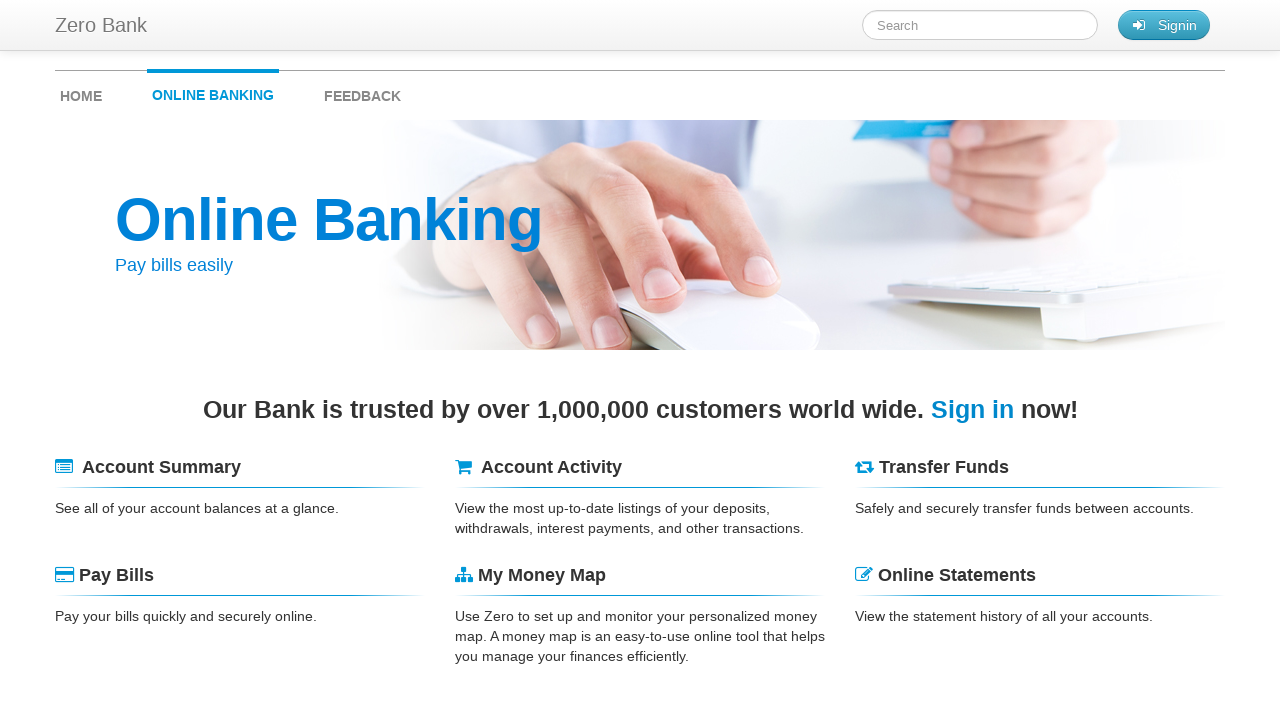